Tests that the home page displays exactly three arrival product images by navigating through Shop and Home pages

Starting URL: https://practice.automationtesting.in/

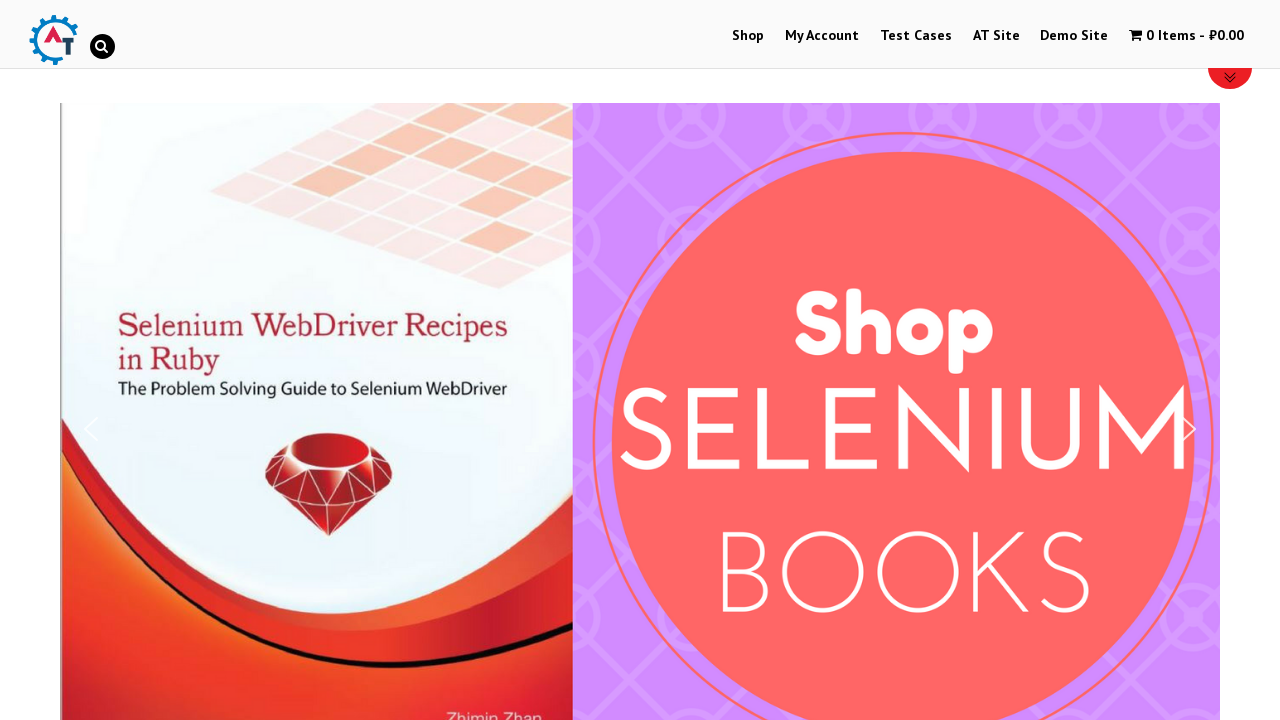

Shop link appeared in DOM
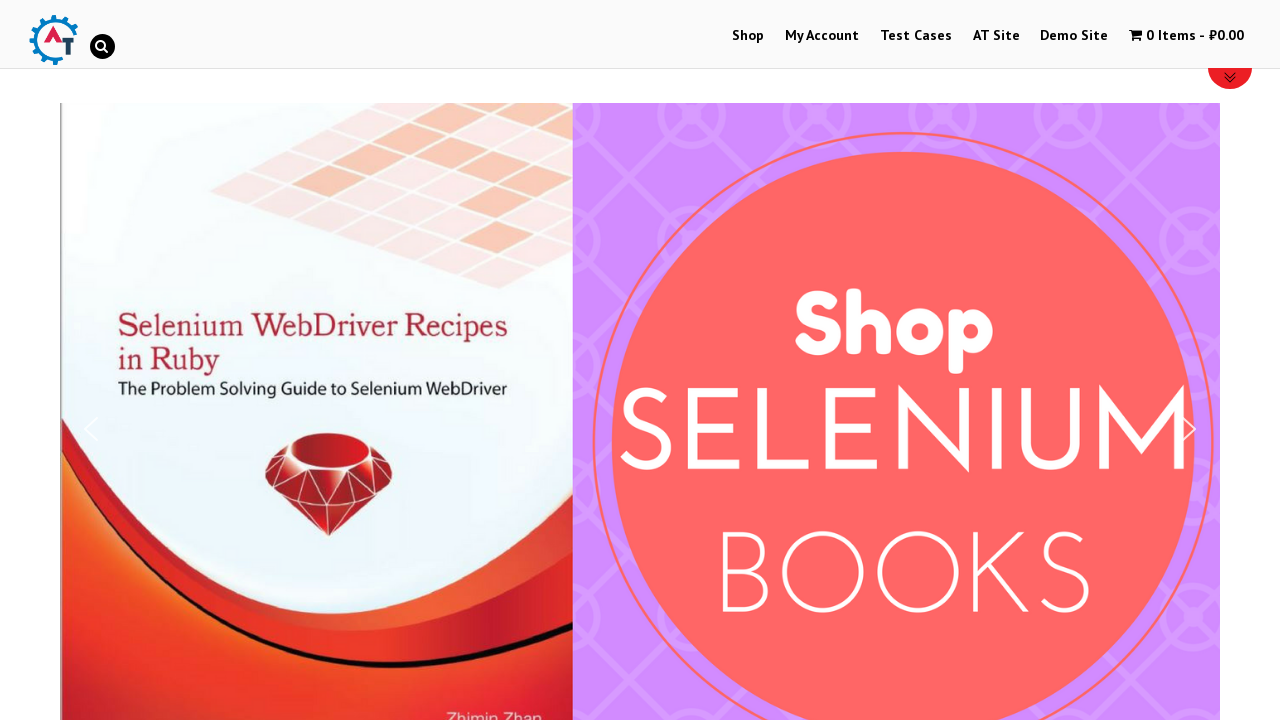

Clicked on Shop link at (748, 36) on text=Shop
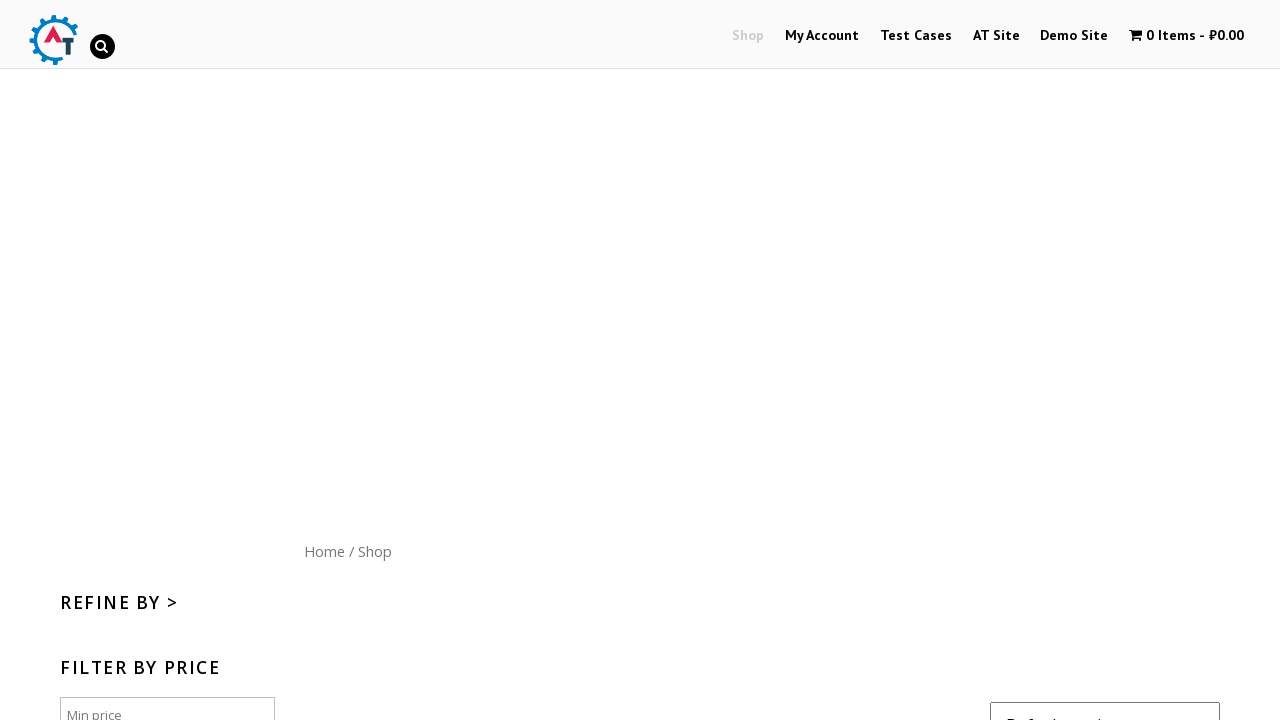

Shop page loaded (network idle)
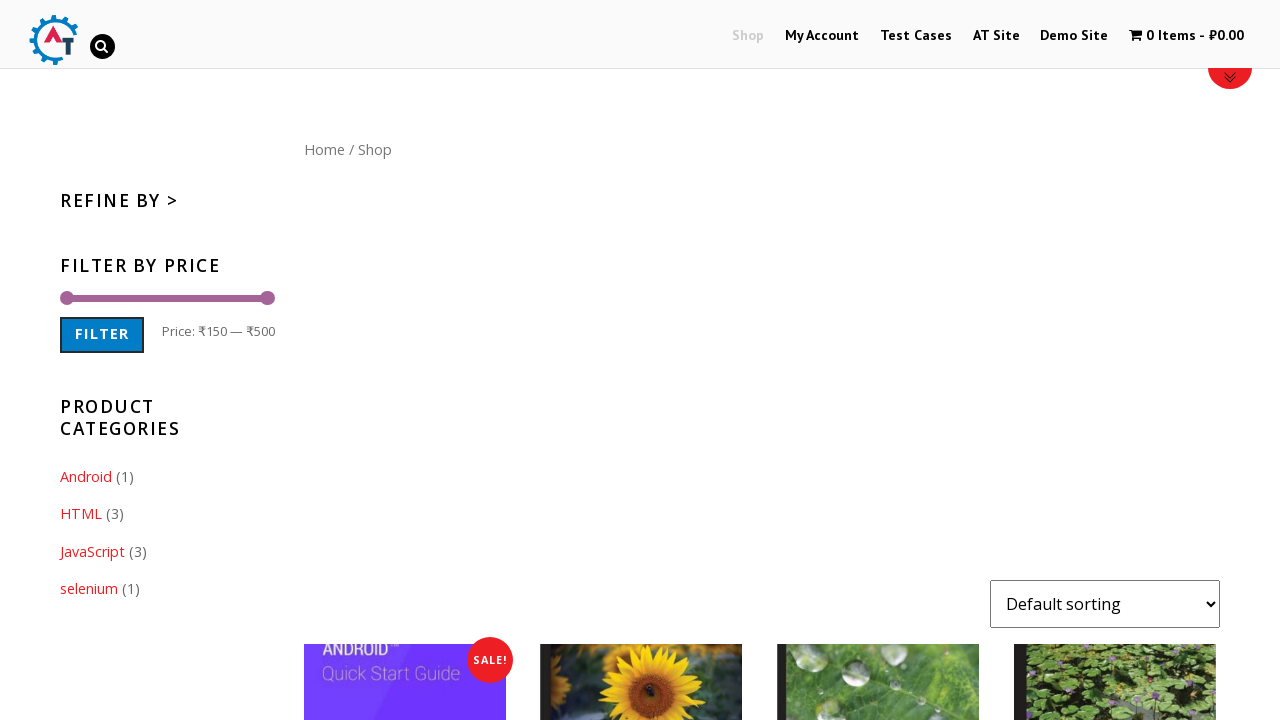

Clicked on Home link at (324, 149) on text=Home
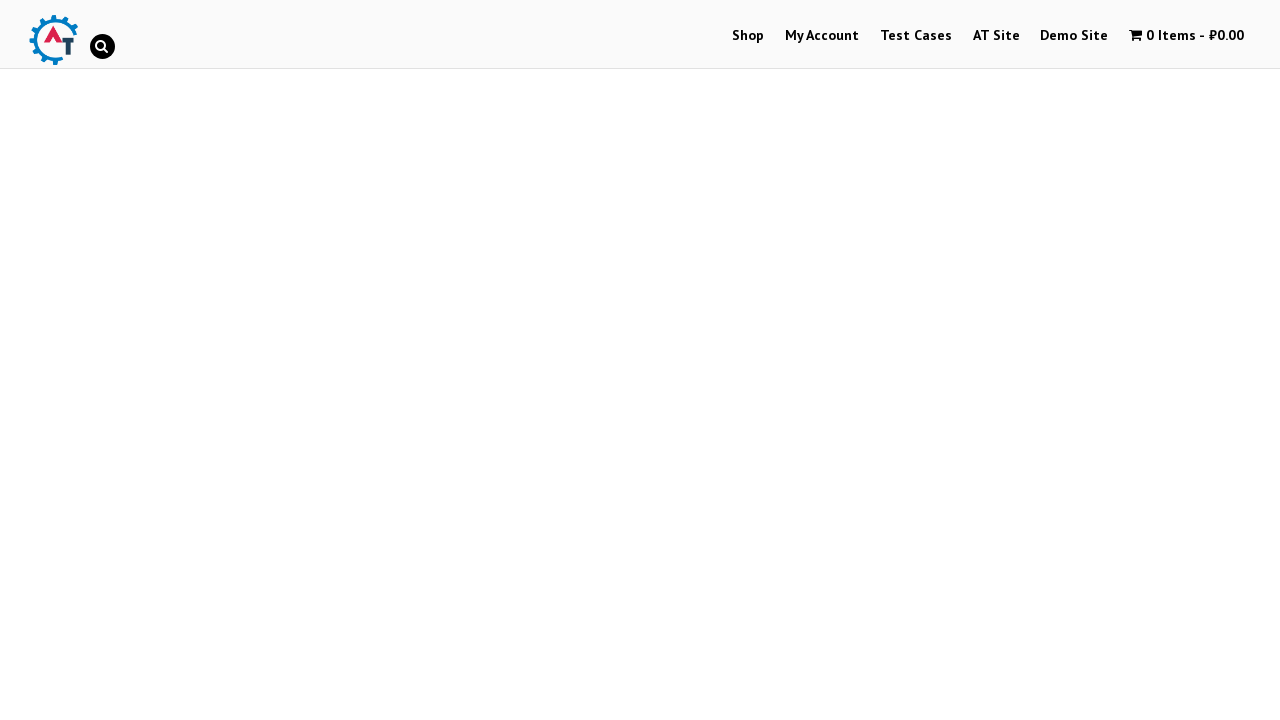

Home page loaded (network idle)
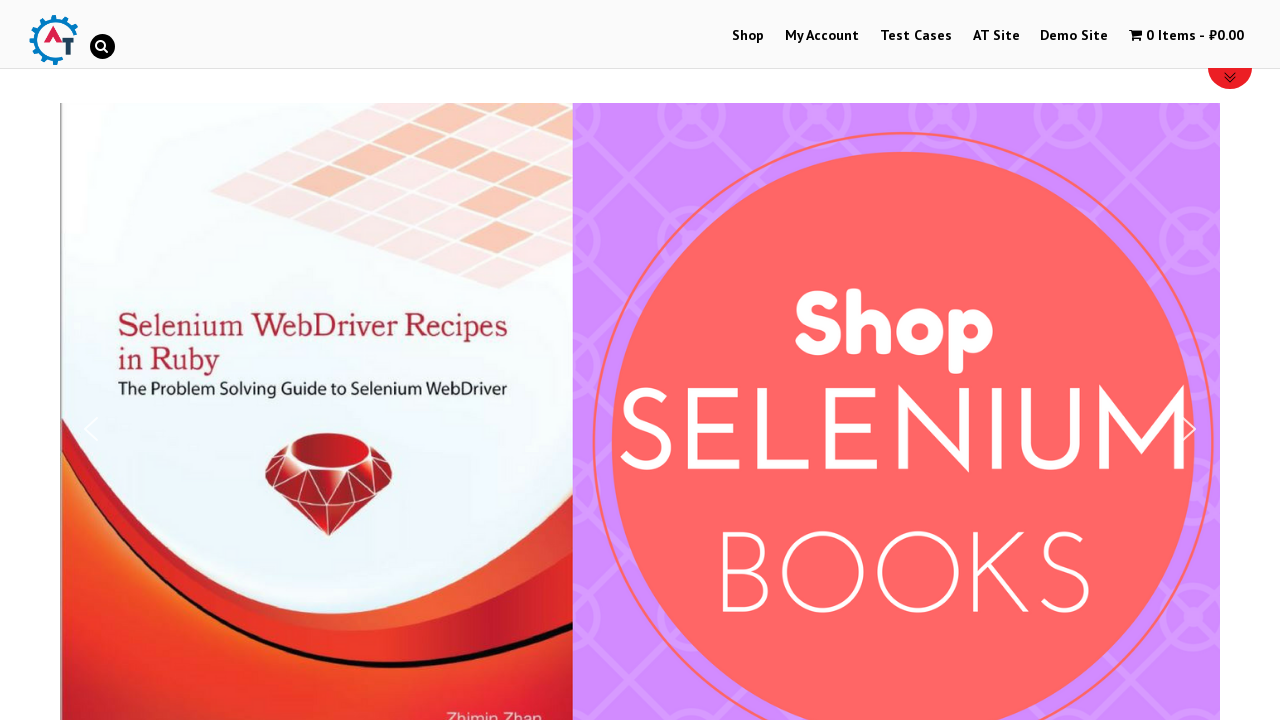

Located arrival product images
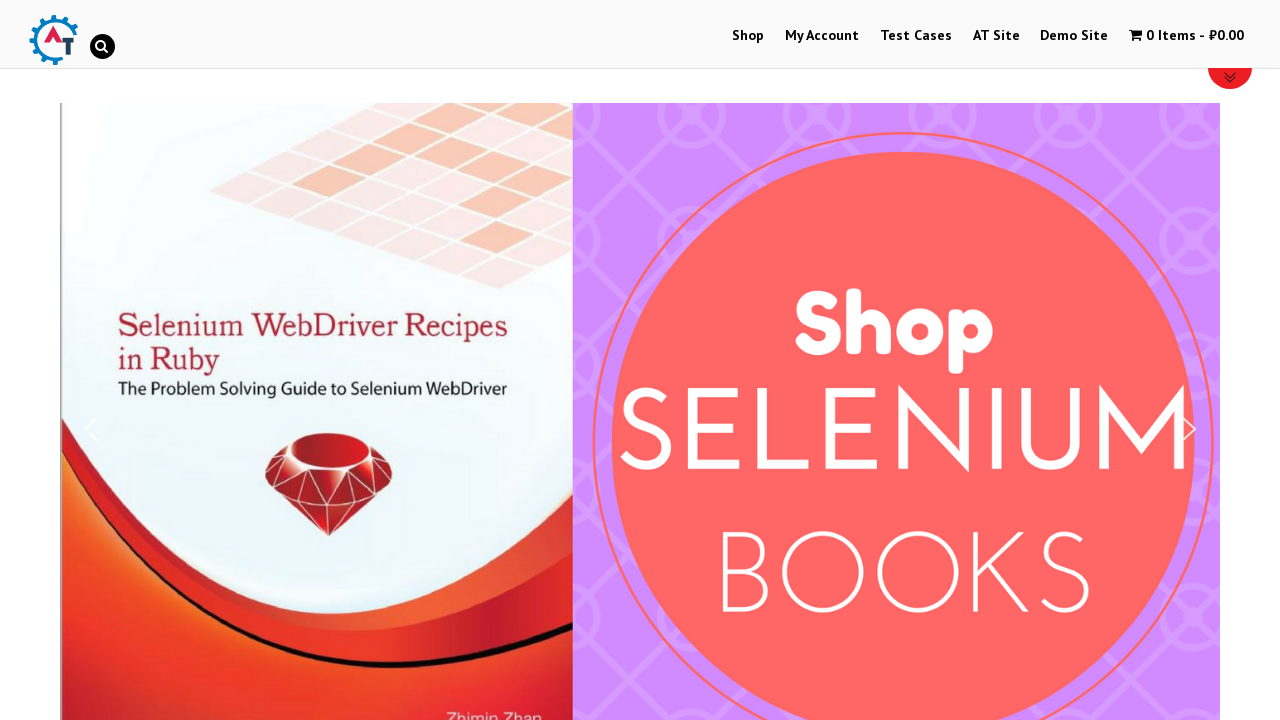

Verified exactly three arrival products are displayed
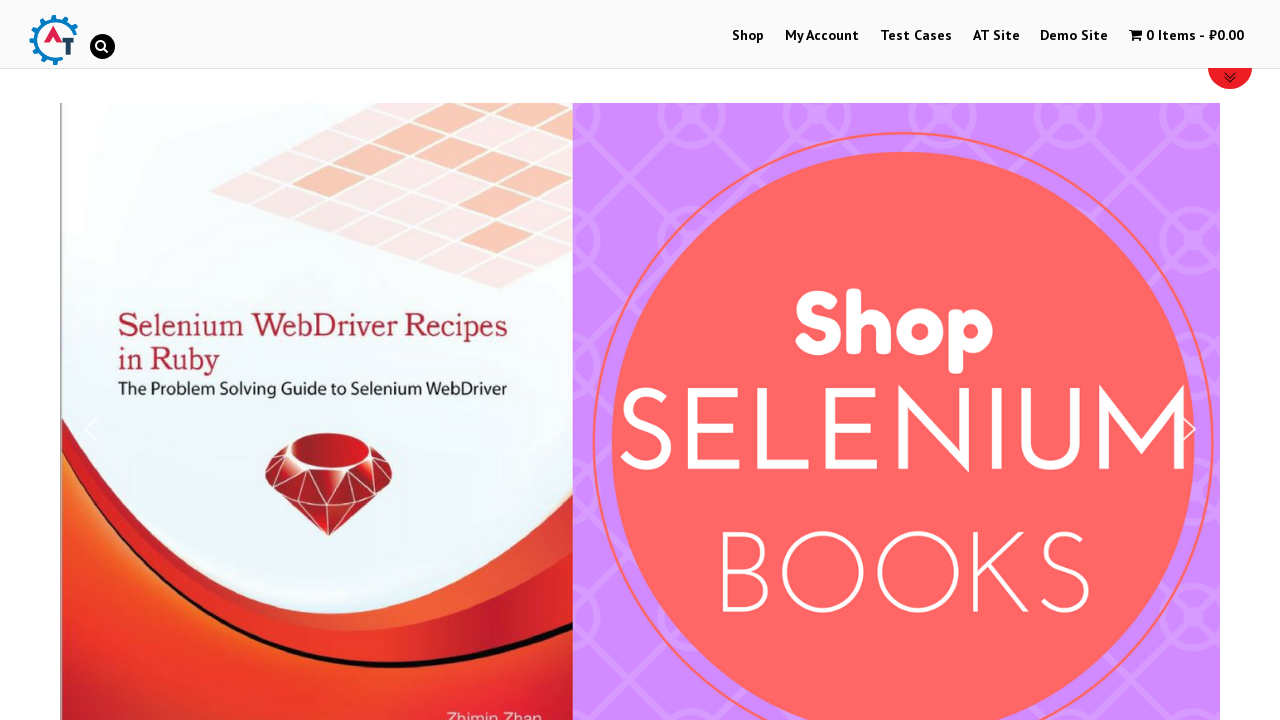

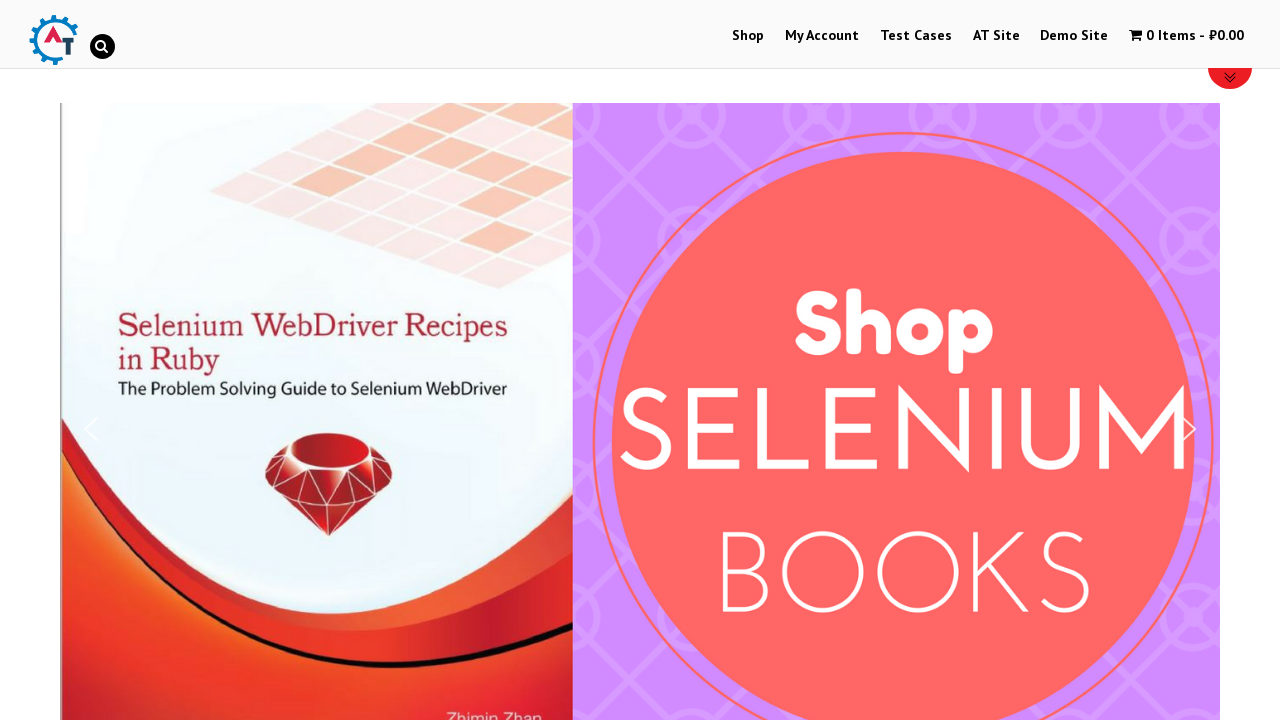